Verifies that the company field can be located by class name

Starting URL: https://selectorshub.com/xpath-practice-page/

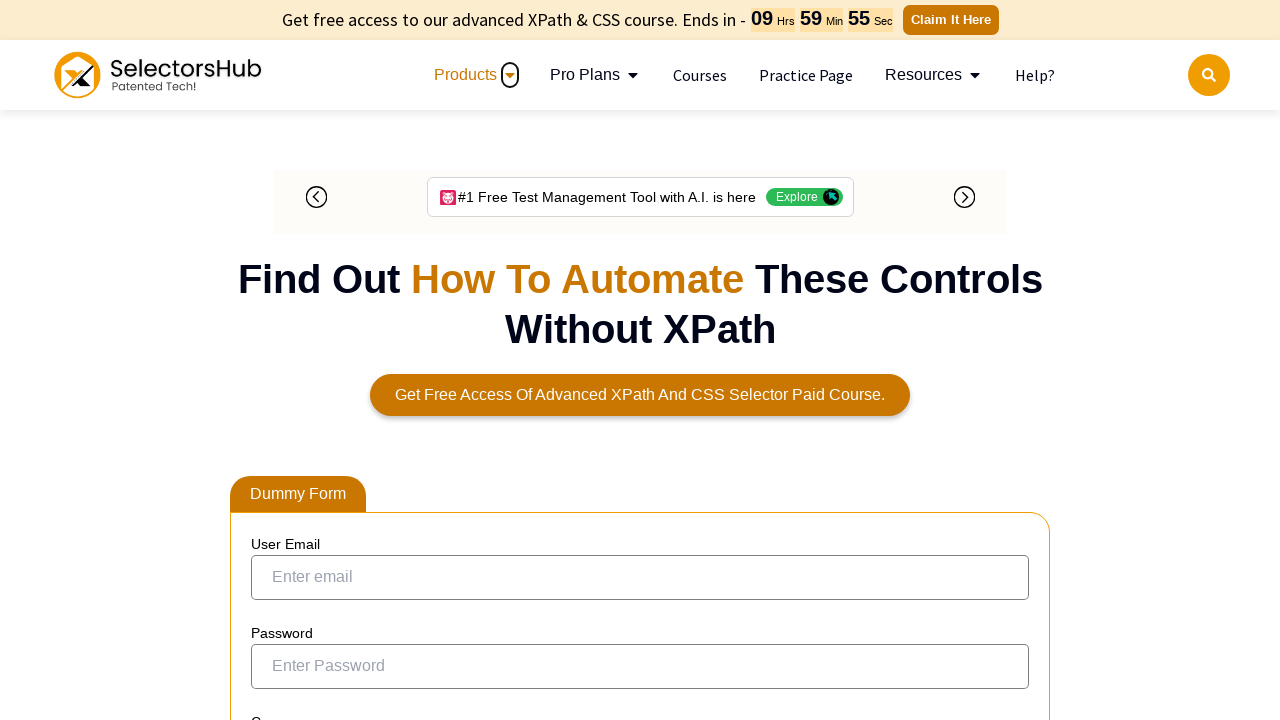

Waited for company field to load by class name '.form-control'
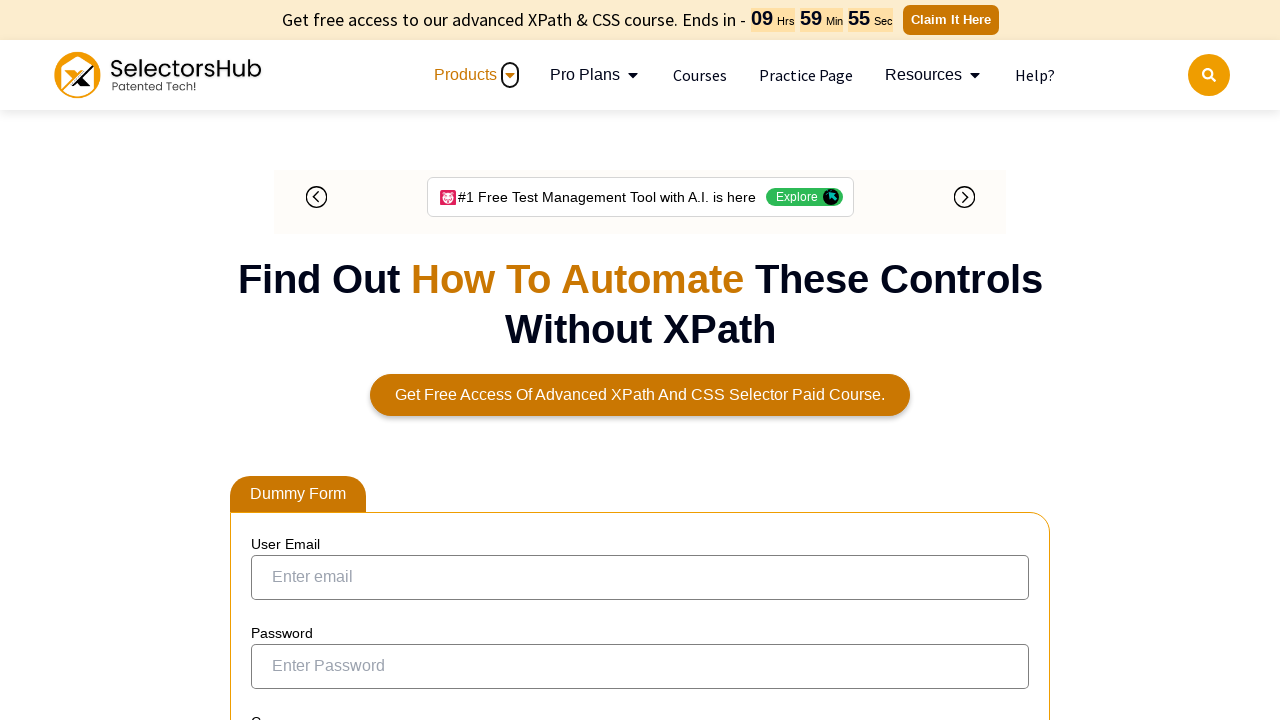

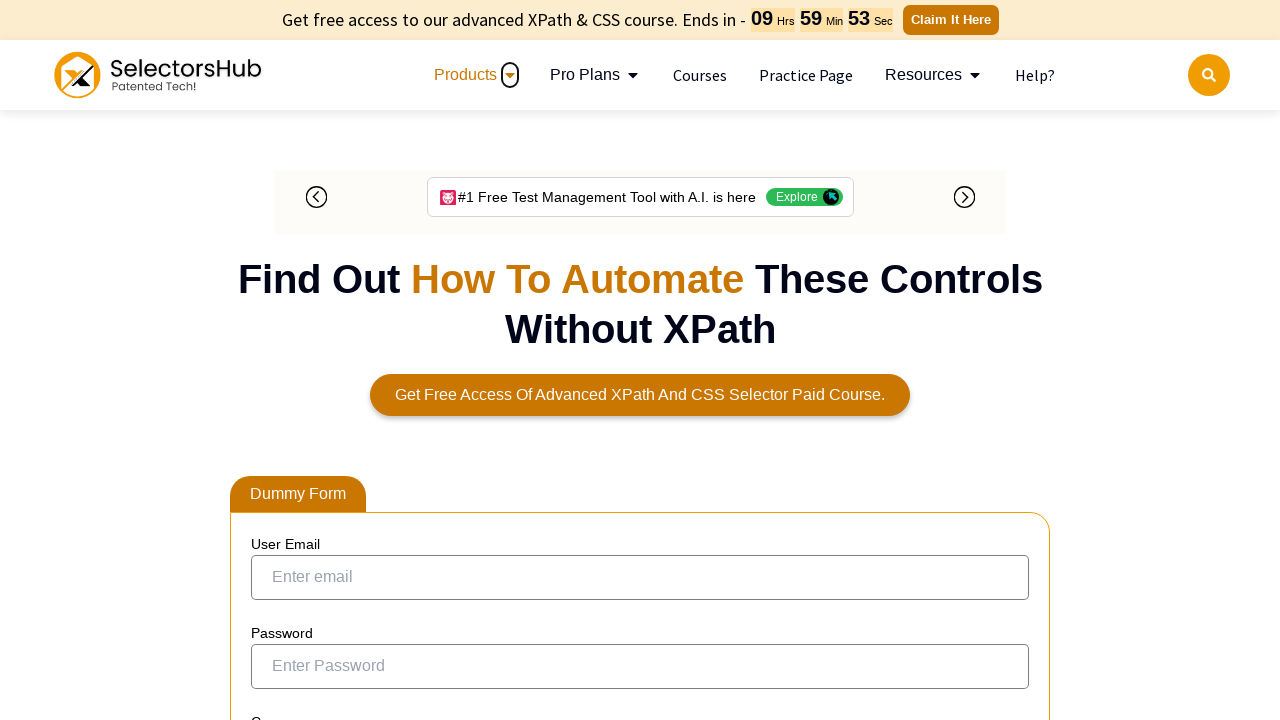